Tests iframe handling by switching into a frame, verifying an element is displayed, then switching back to main content and clicking a link

Starting URL: https://jqueryui.com/draggable/

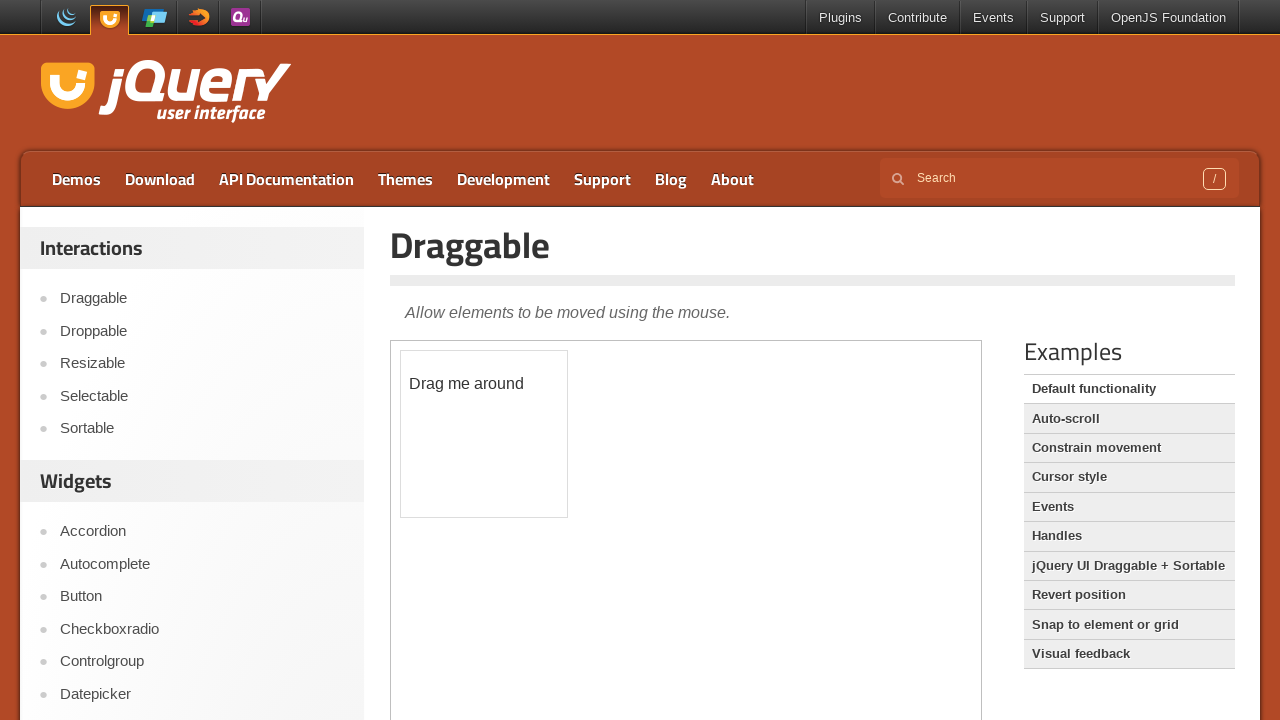

Located the demo iframe
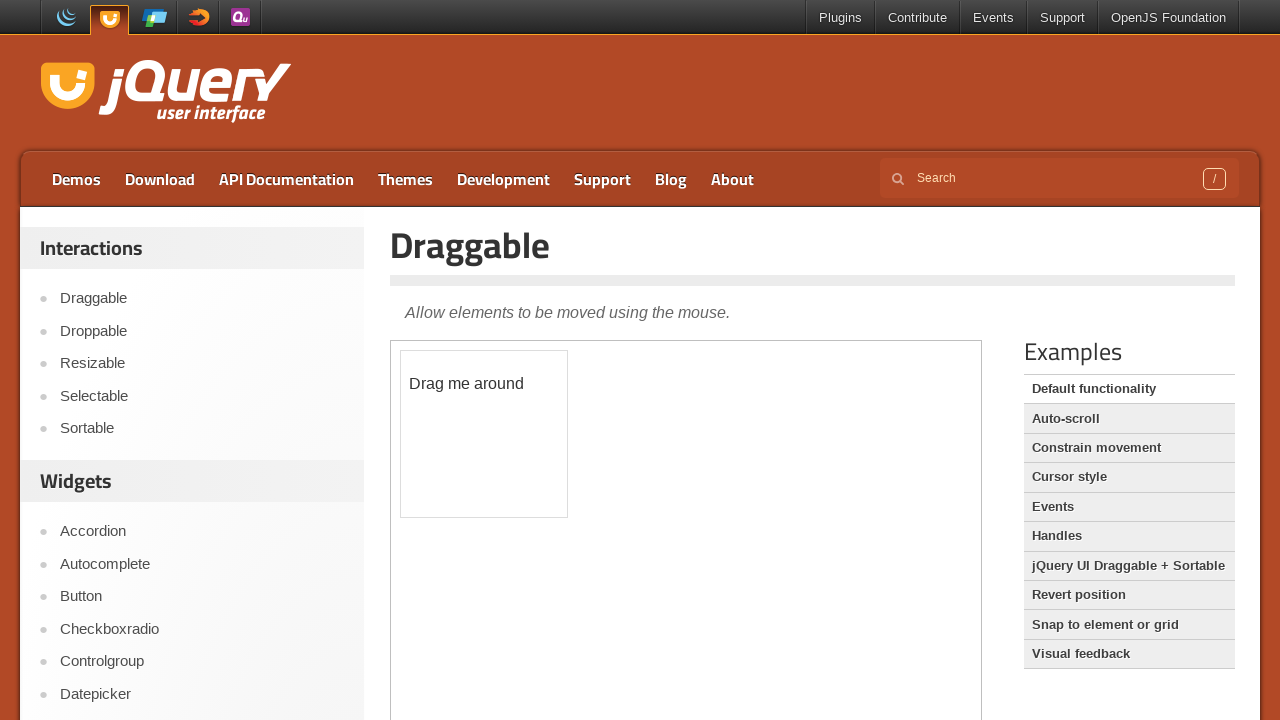

Located draggable element within iframe
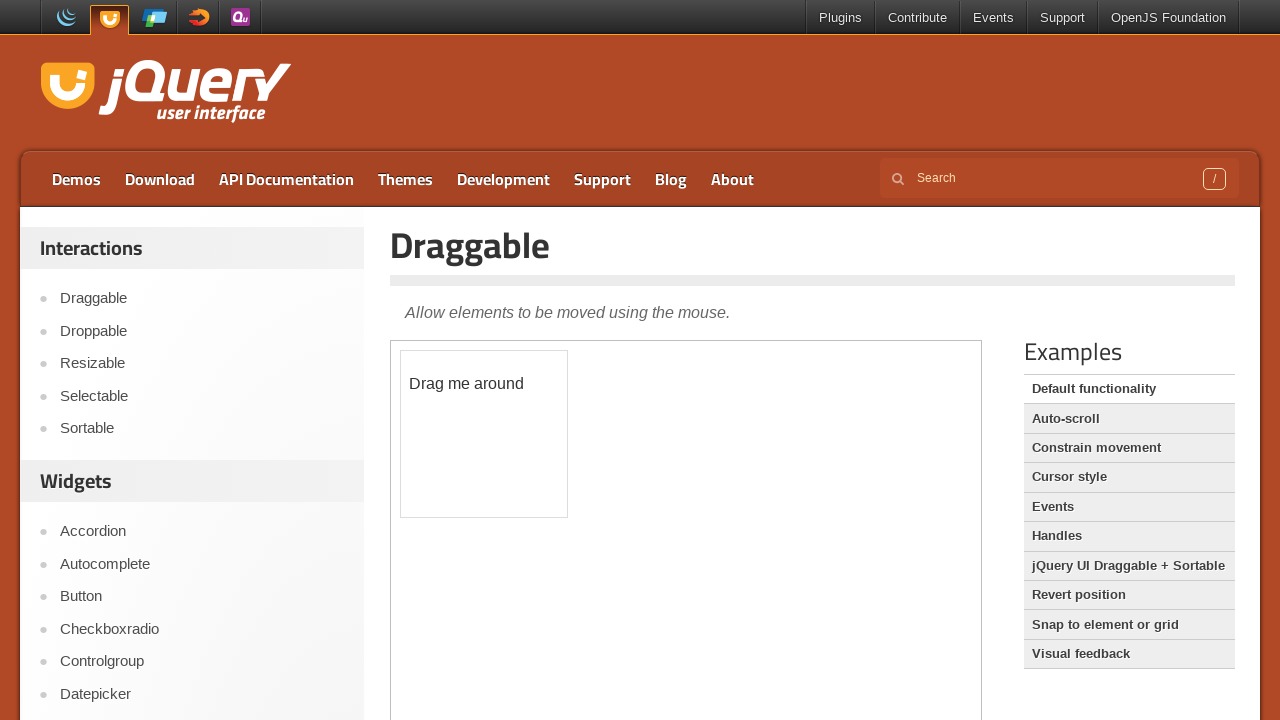

Verified draggable element is visible
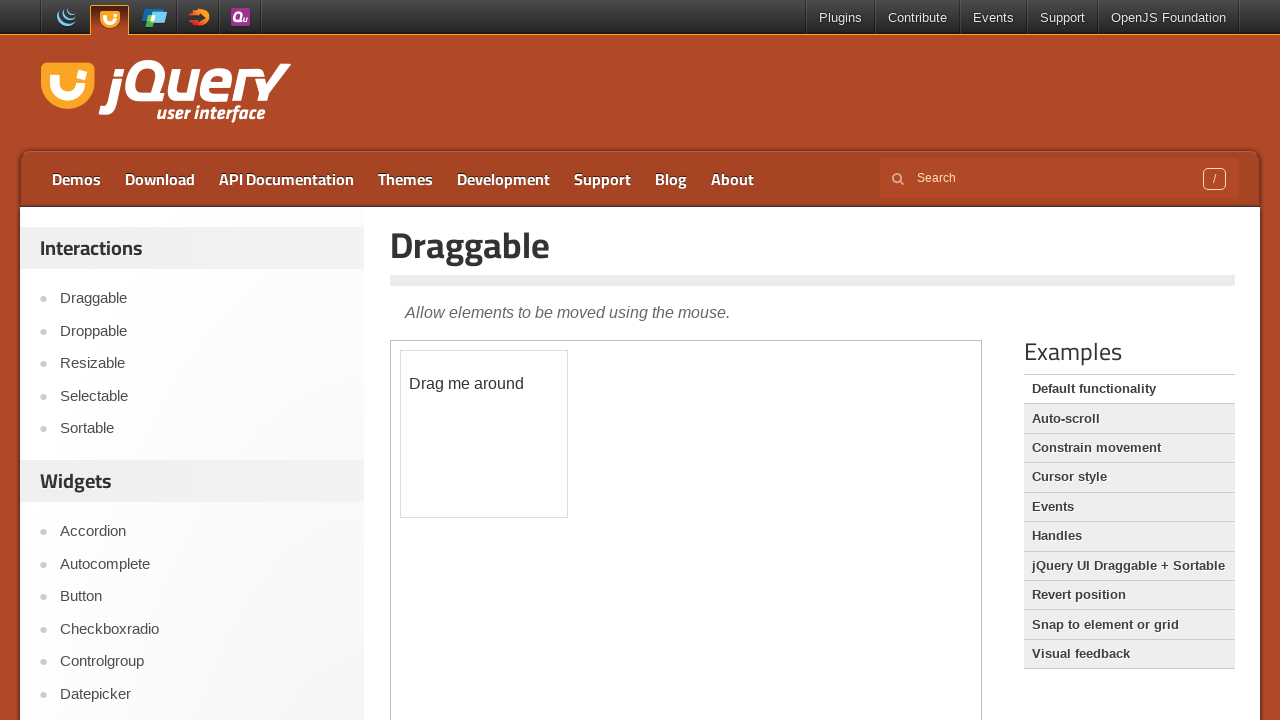

Clicked Droppable link in main content at (202, 331) on a:text('Droppable')
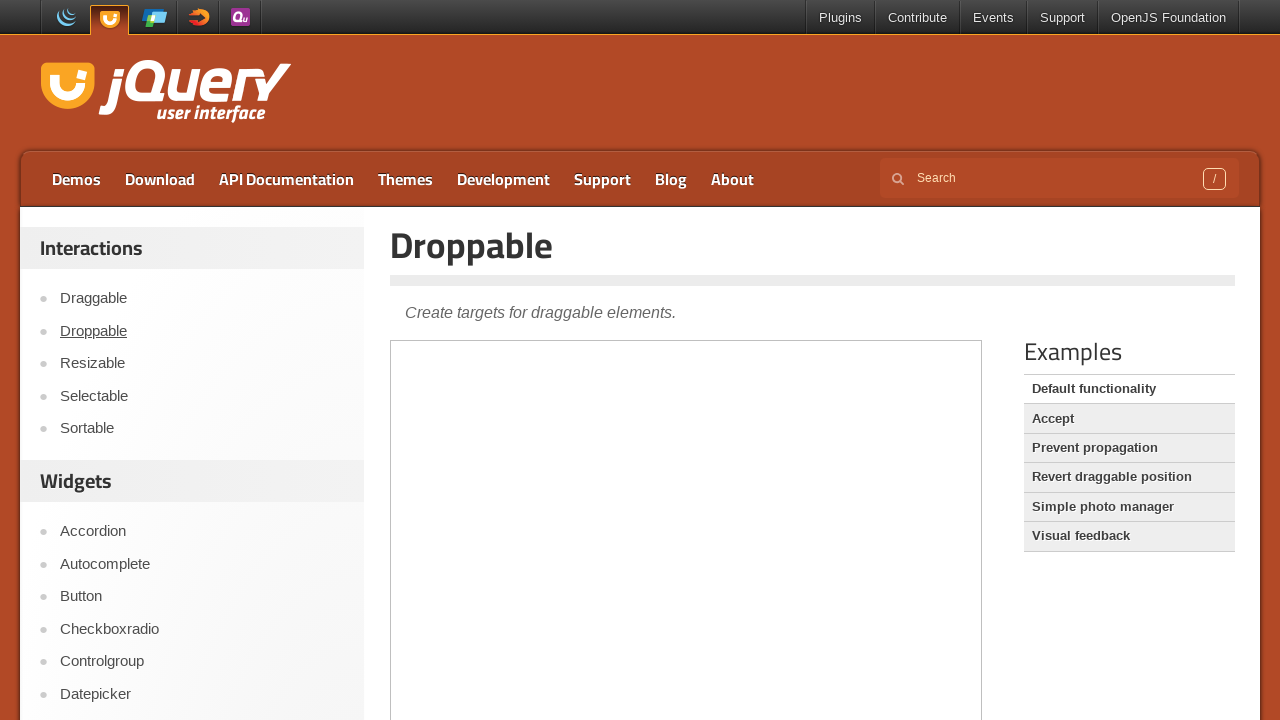

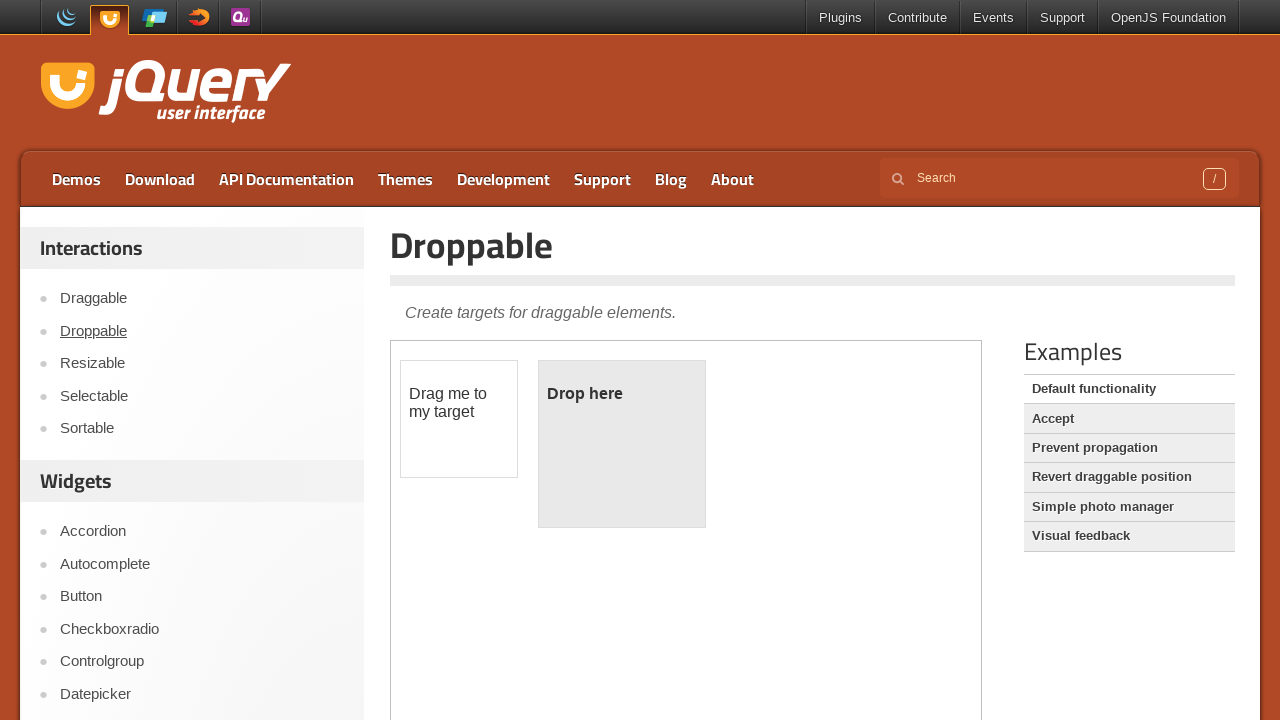